Tests Rent-A-Cat page to verify rent and return buttons exist

Starting URL: https://cs1632.appspot.com/

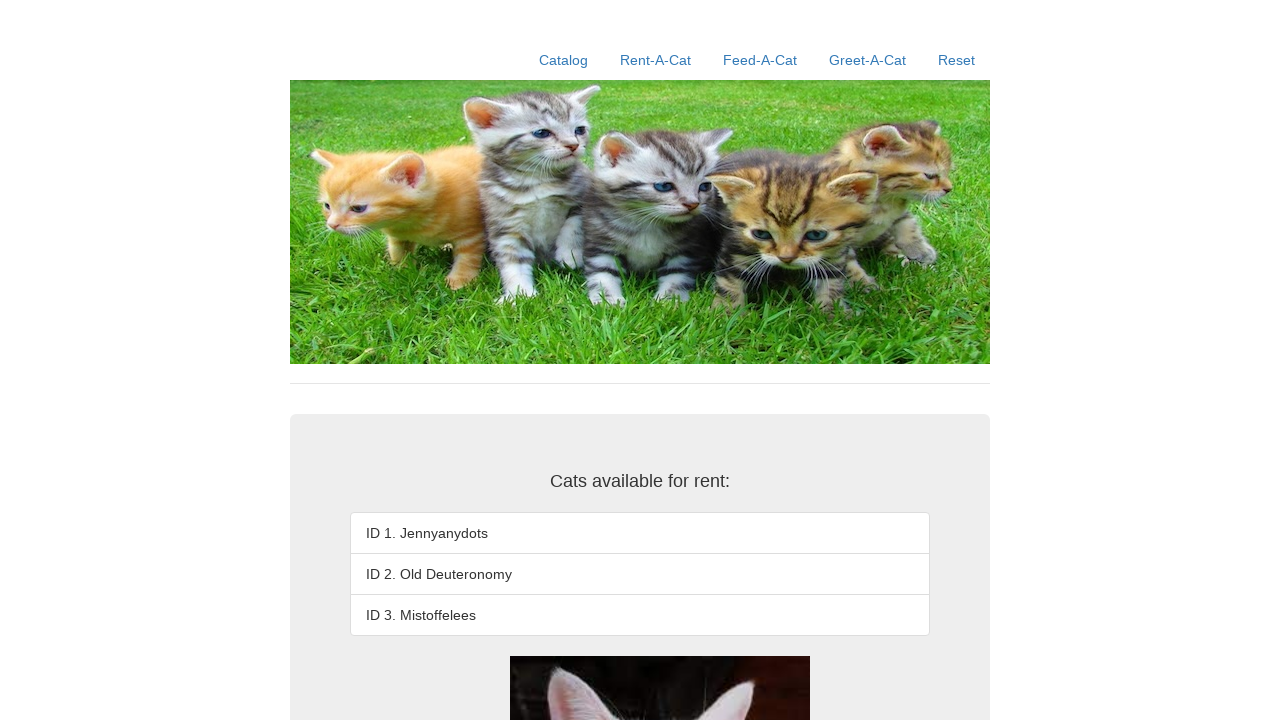

Added test state cookies for cats 1, 2, and 3
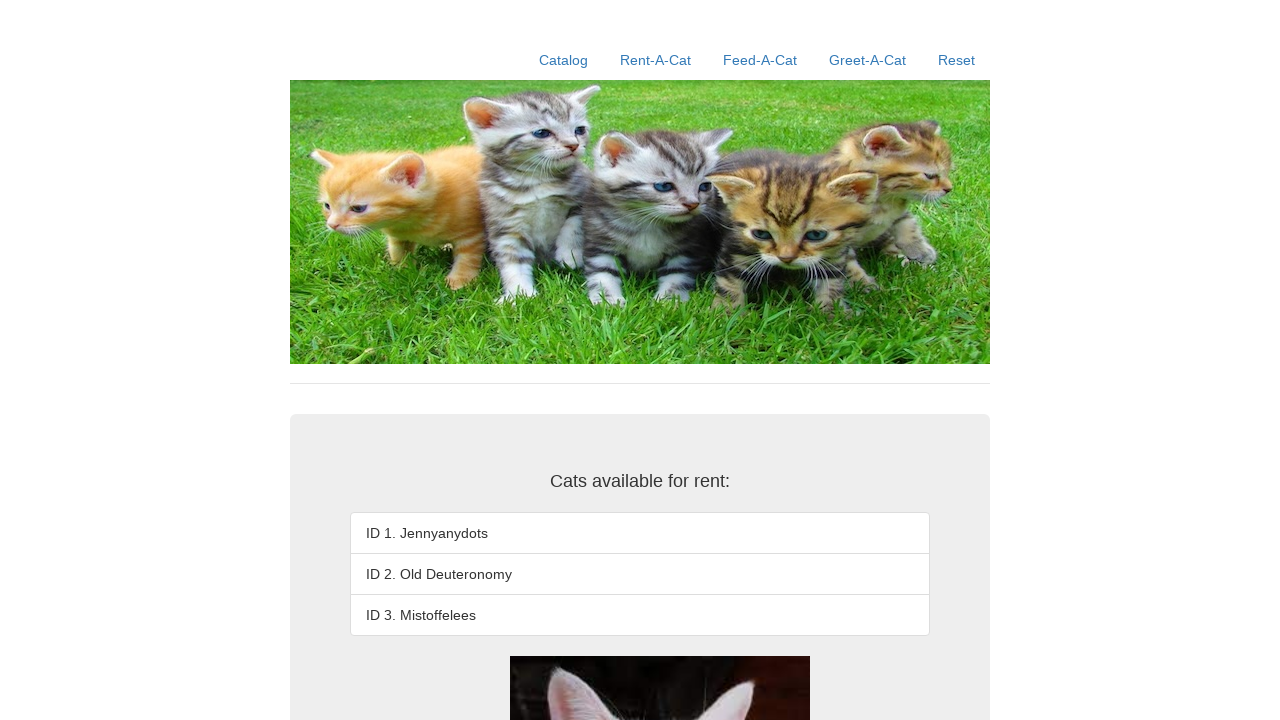

Reloaded page to apply cookies
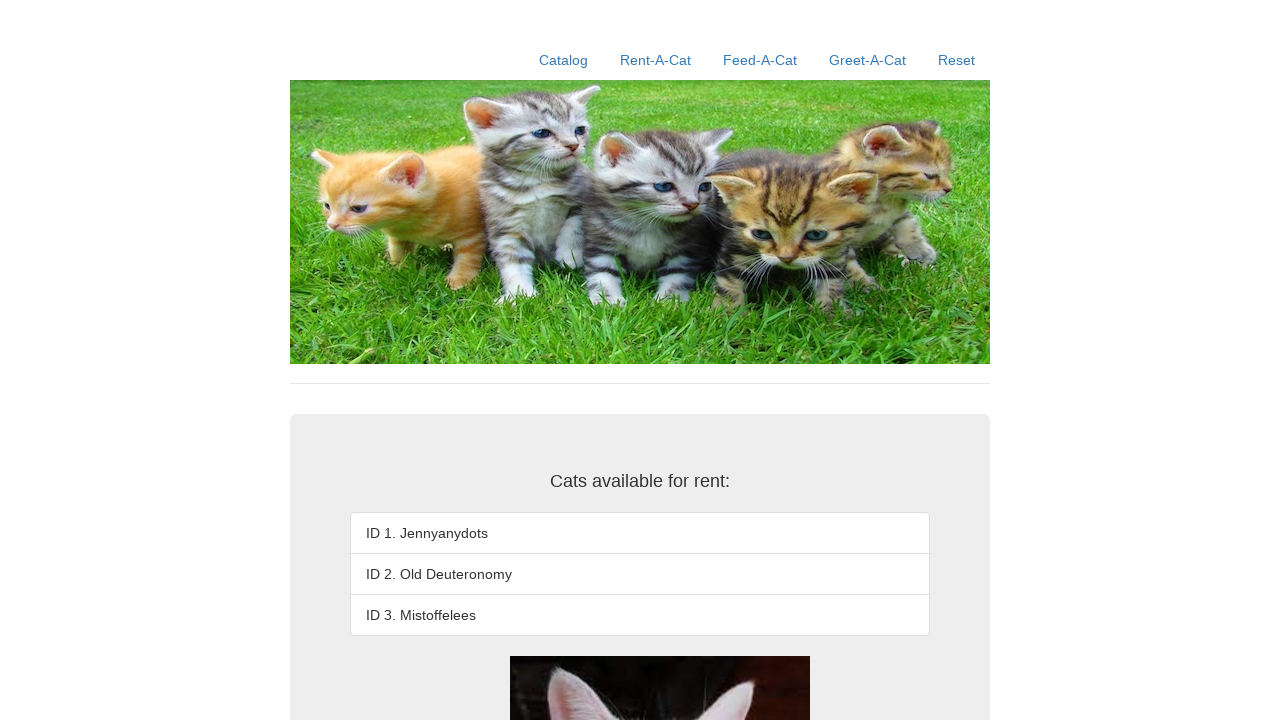

Clicked Rent-A-Cat link at (656, 60) on text=Rent-A-Cat
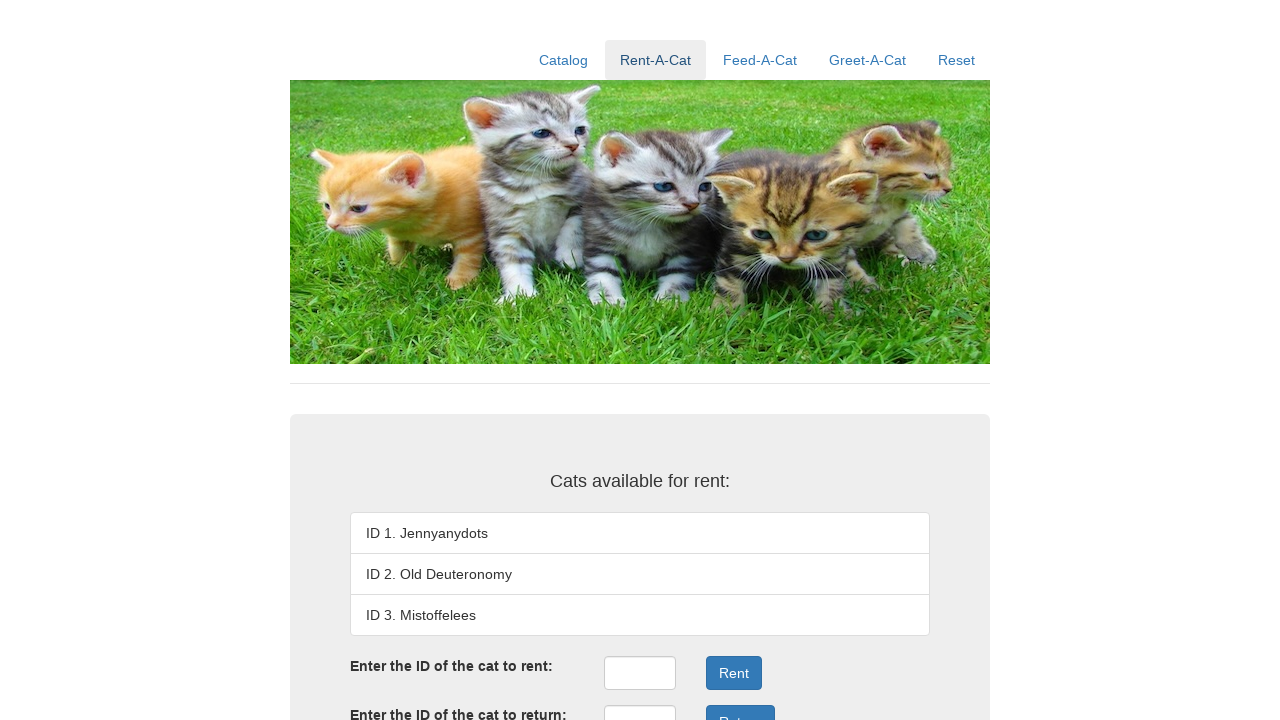

Verified rent button exists in form group 3
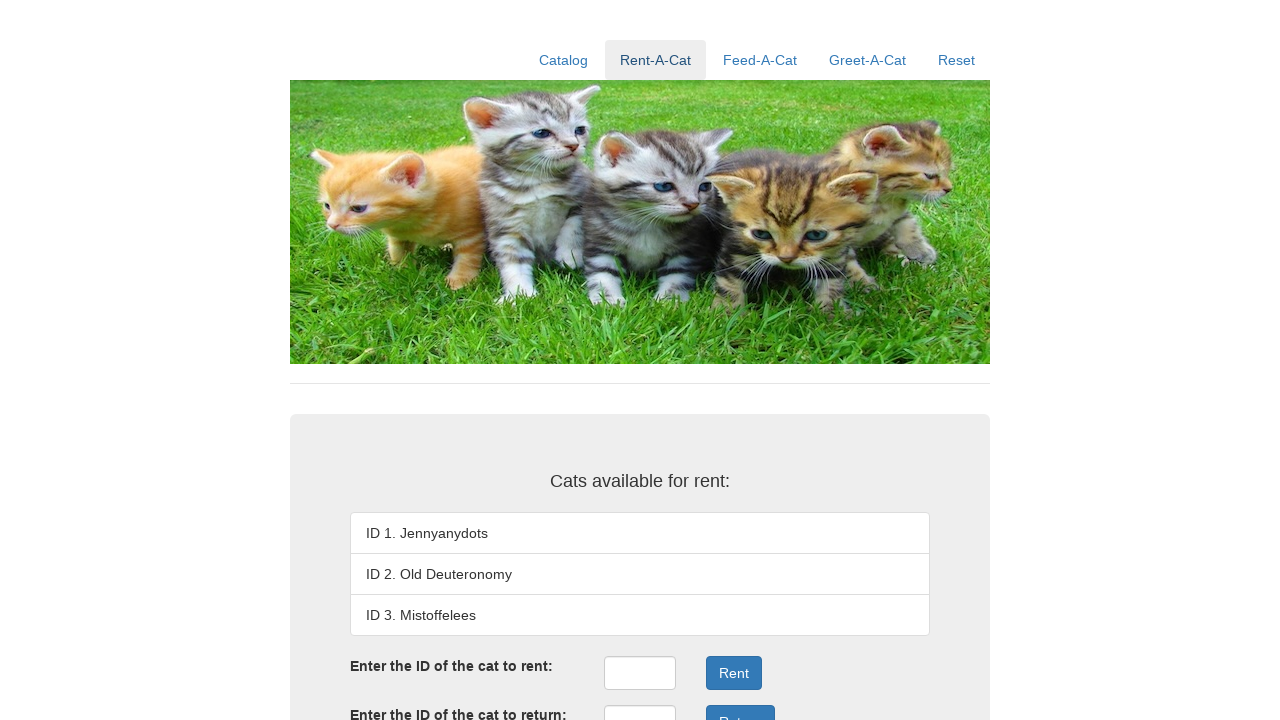

Verified return button exists in form group 4
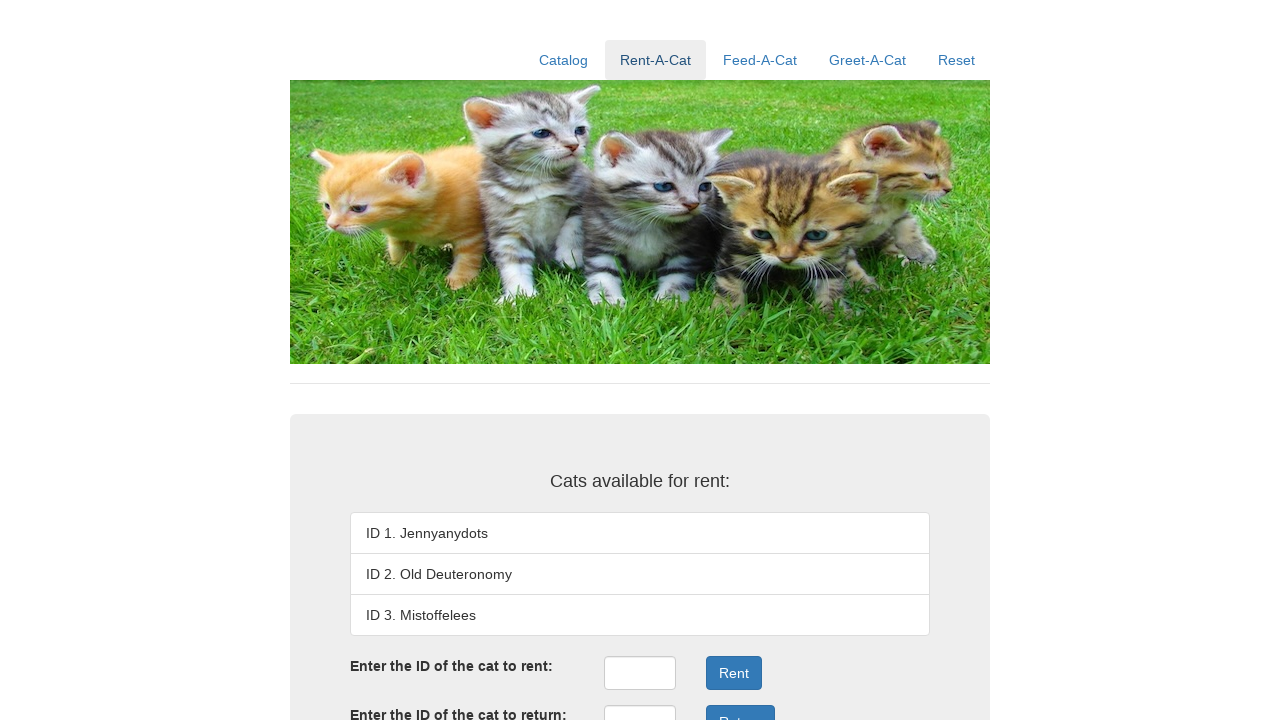

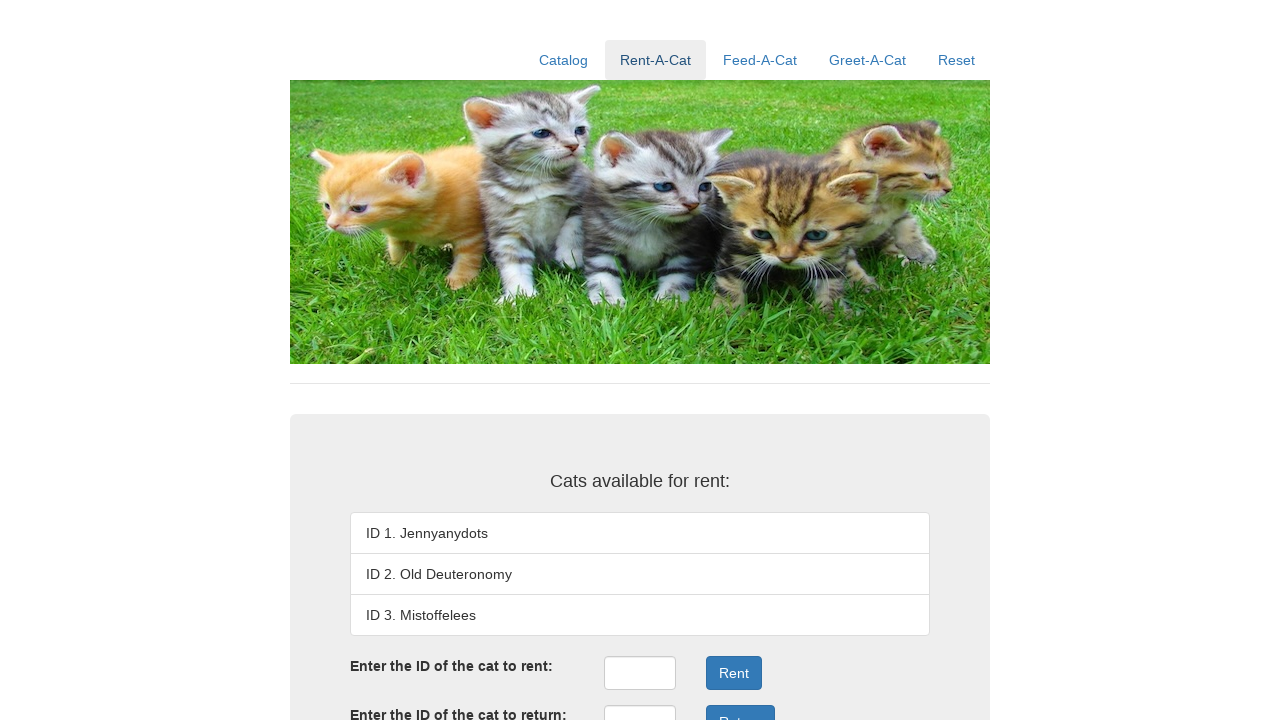